Tests that signing up with an existing username on Demoblaze displays an error message indicating the user already exists. Opens the sign-up modal, fills in credentials, and verifies the error dialog appears.

Starting URL: https://www.demoblaze.com

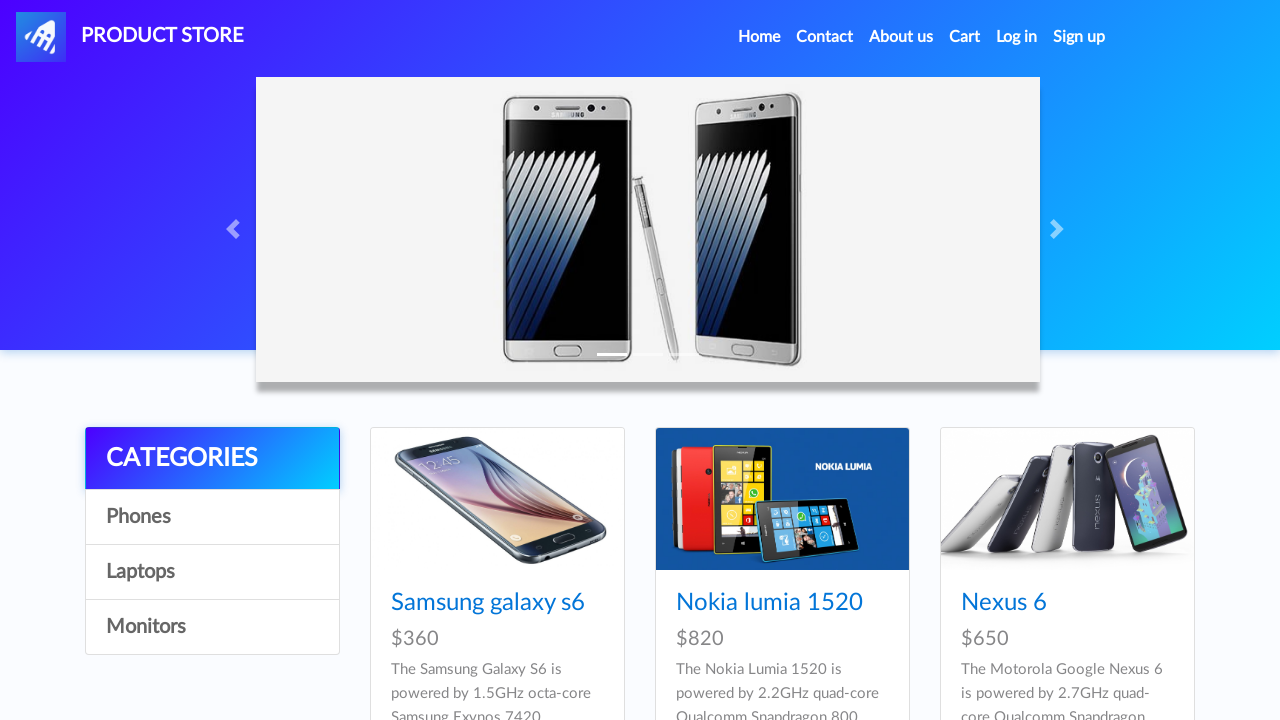

Clicked sign up link to open modal at (1079, 37) on #signin2
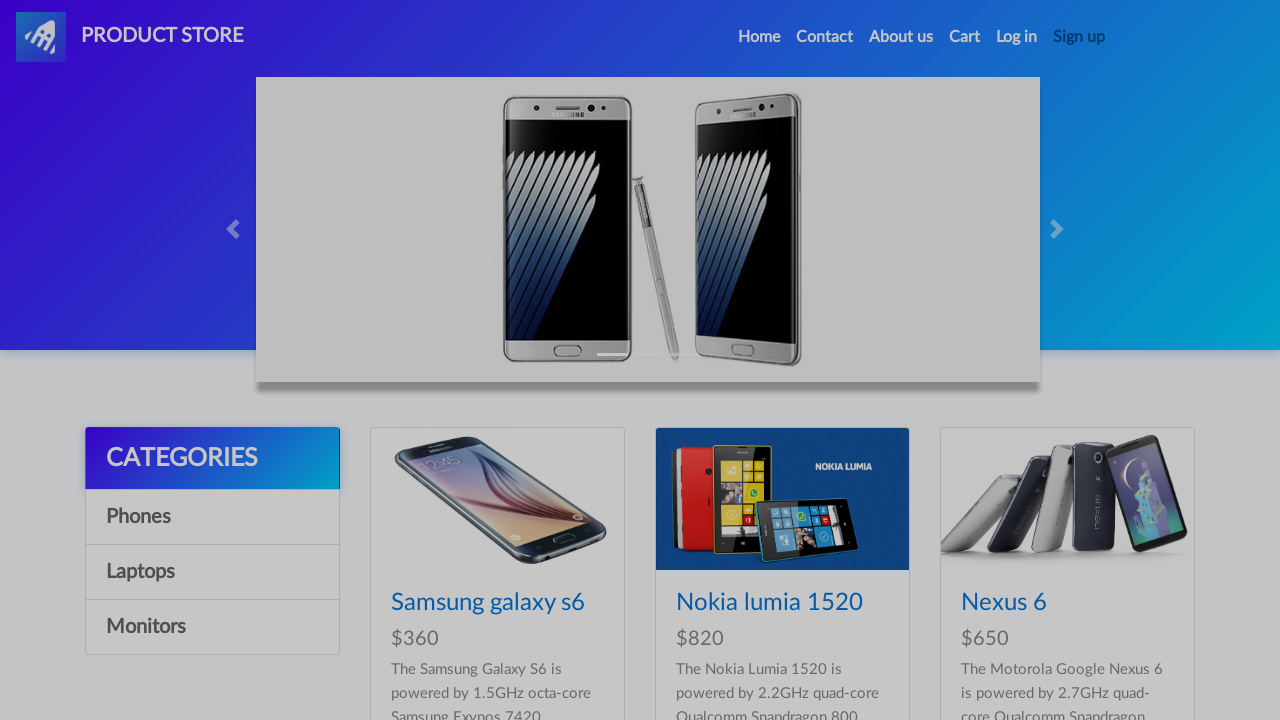

Sign up modal became visible
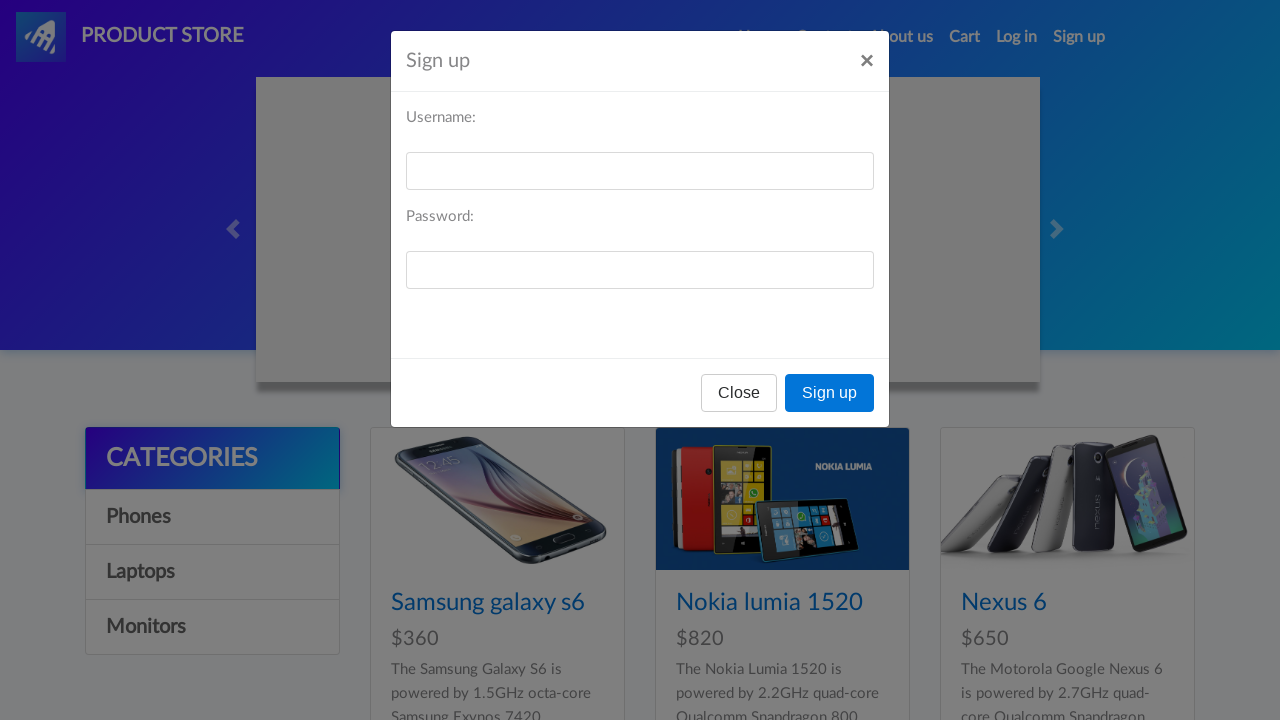

Filled username field with 'demo' on #sign-username
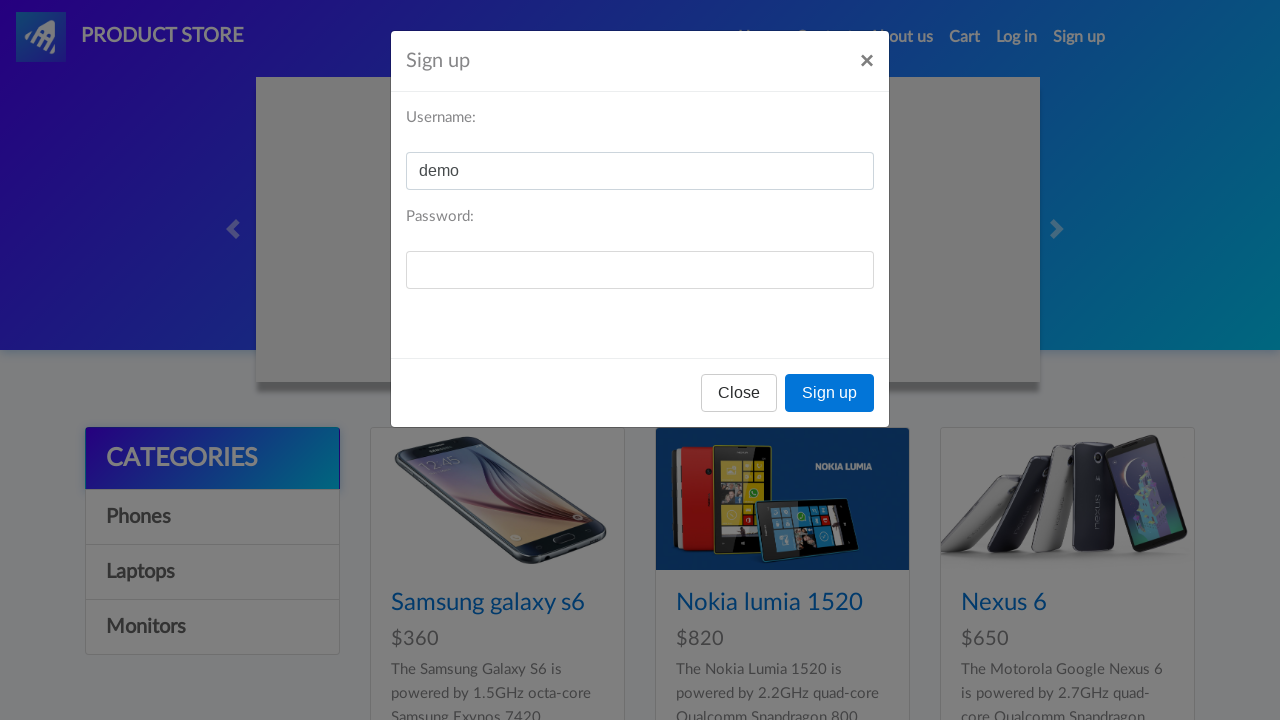

Filled password field with 'demo' on #sign-password
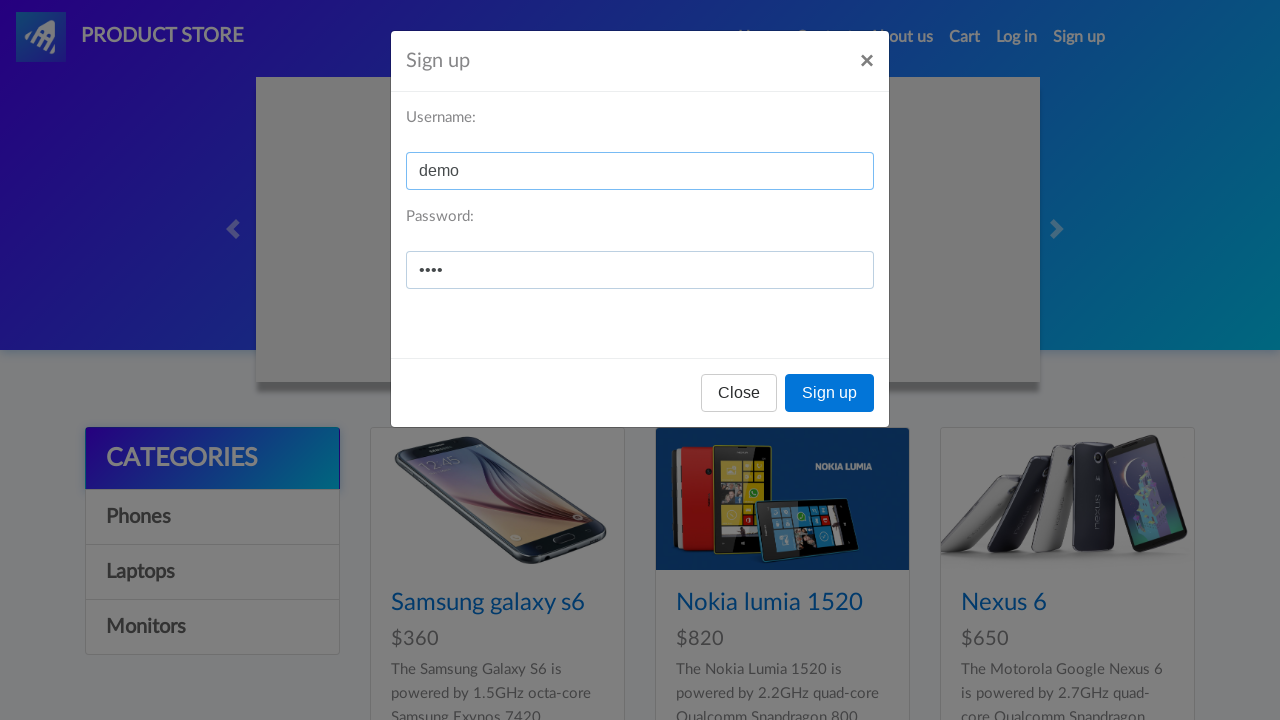

Clicked sign up button at (830, 393) on button:has-text('Sign up')
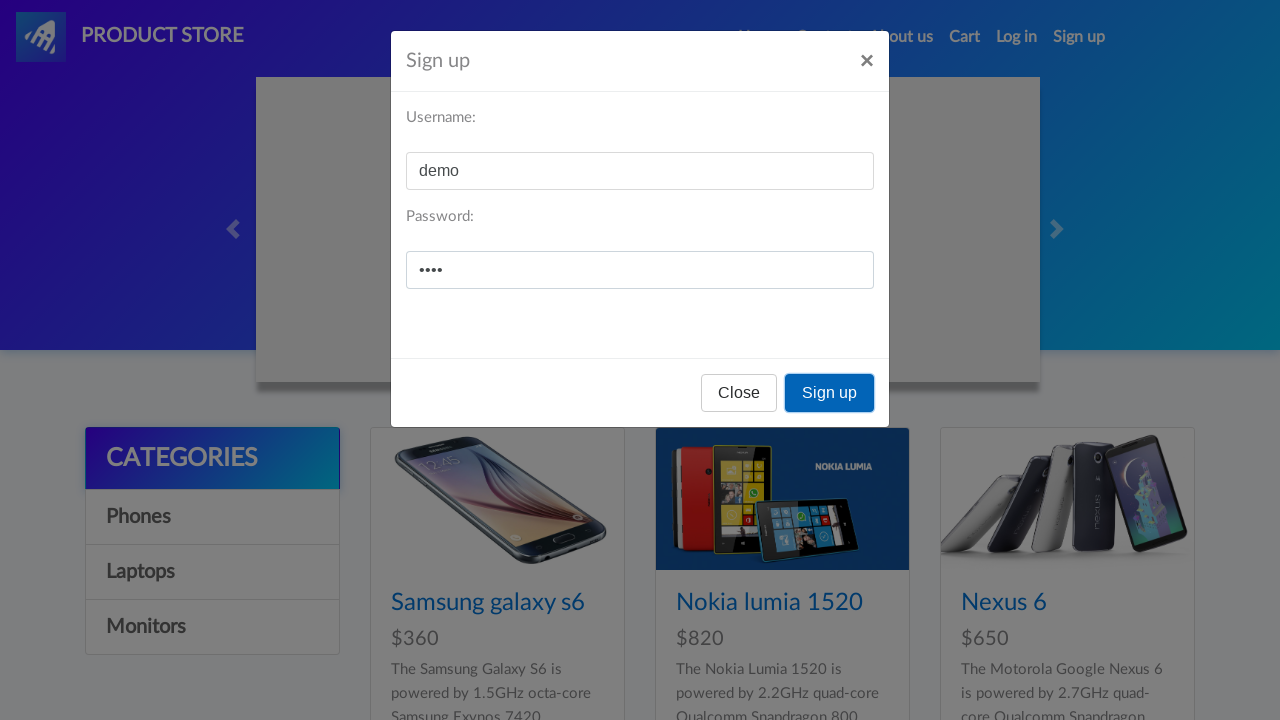

Waited for dialog to appear and be handled
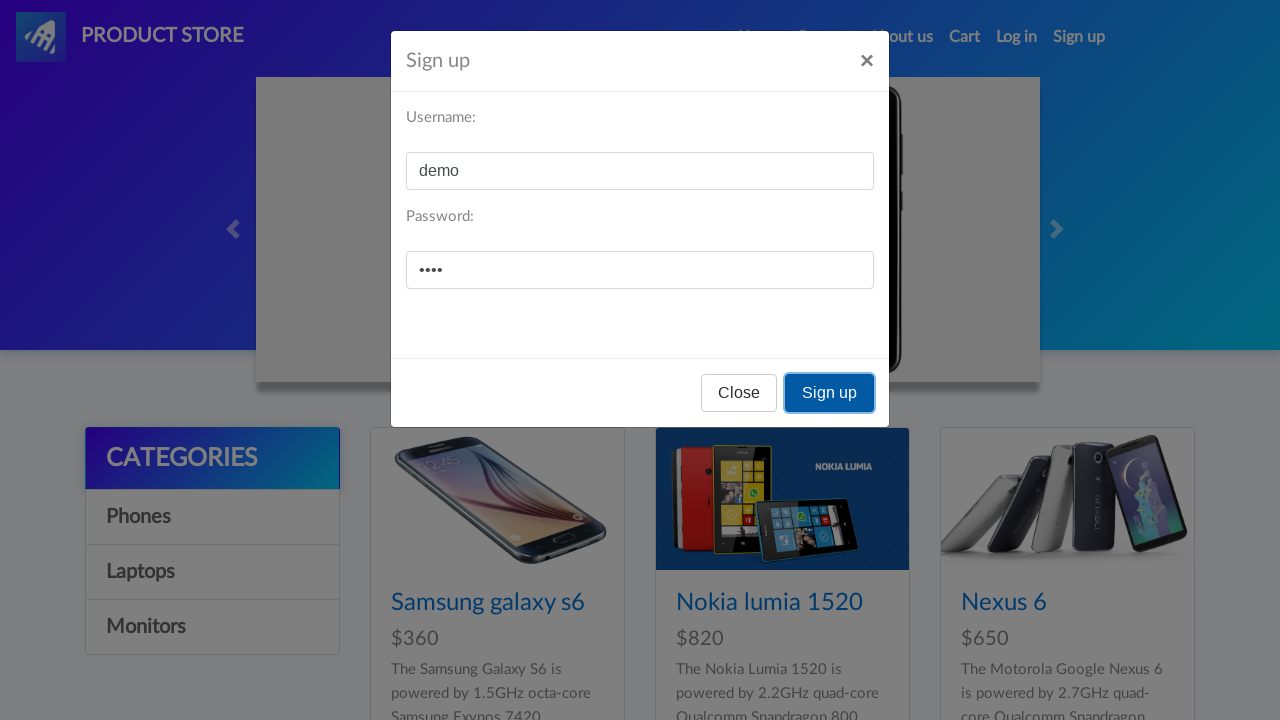

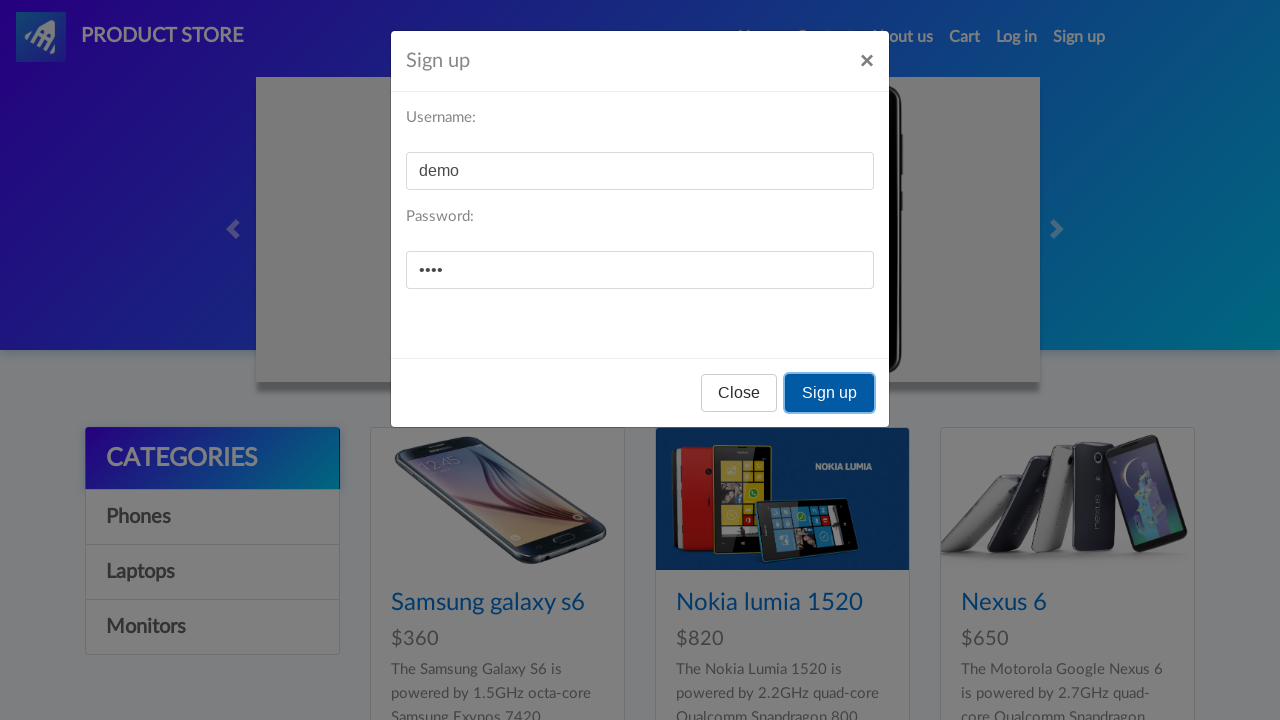